Verifies text content and attributes on a login page including "Remember me" label text, "Forgot password" link text, and href attribute value

Starting URL: https://login1.nextbasecrm.com

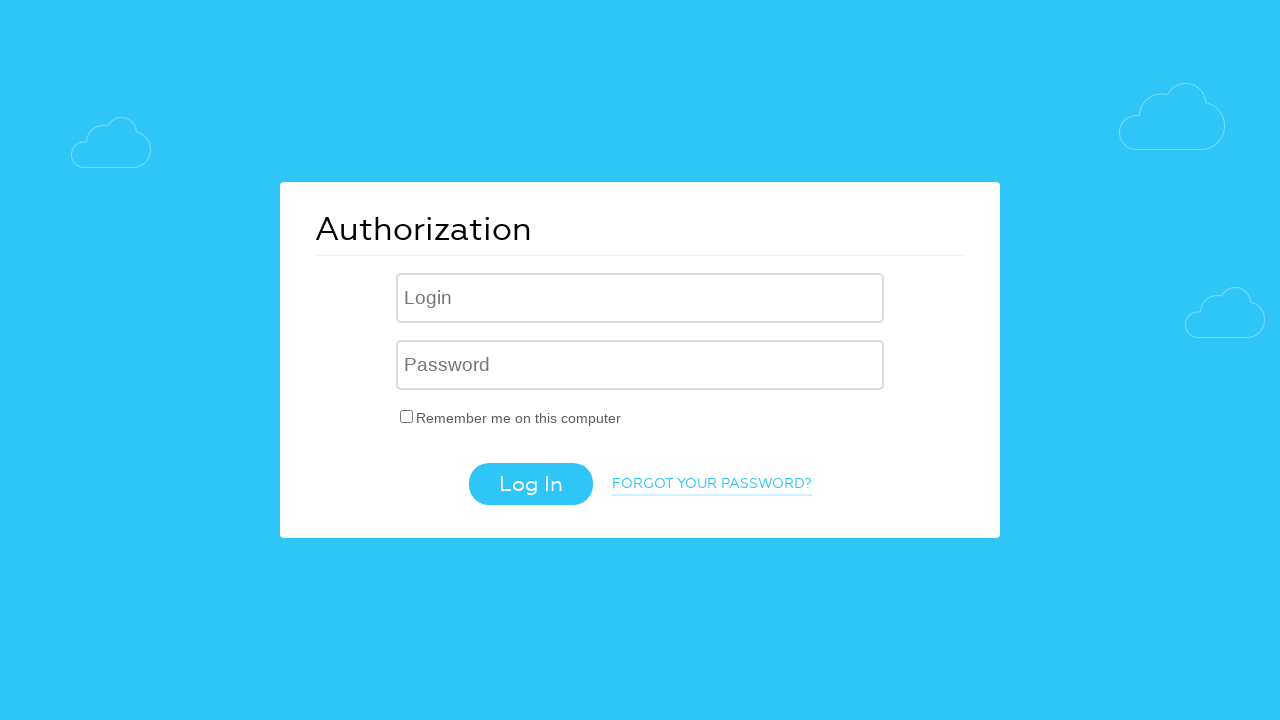

Retrieved text content from 'Remember me' label
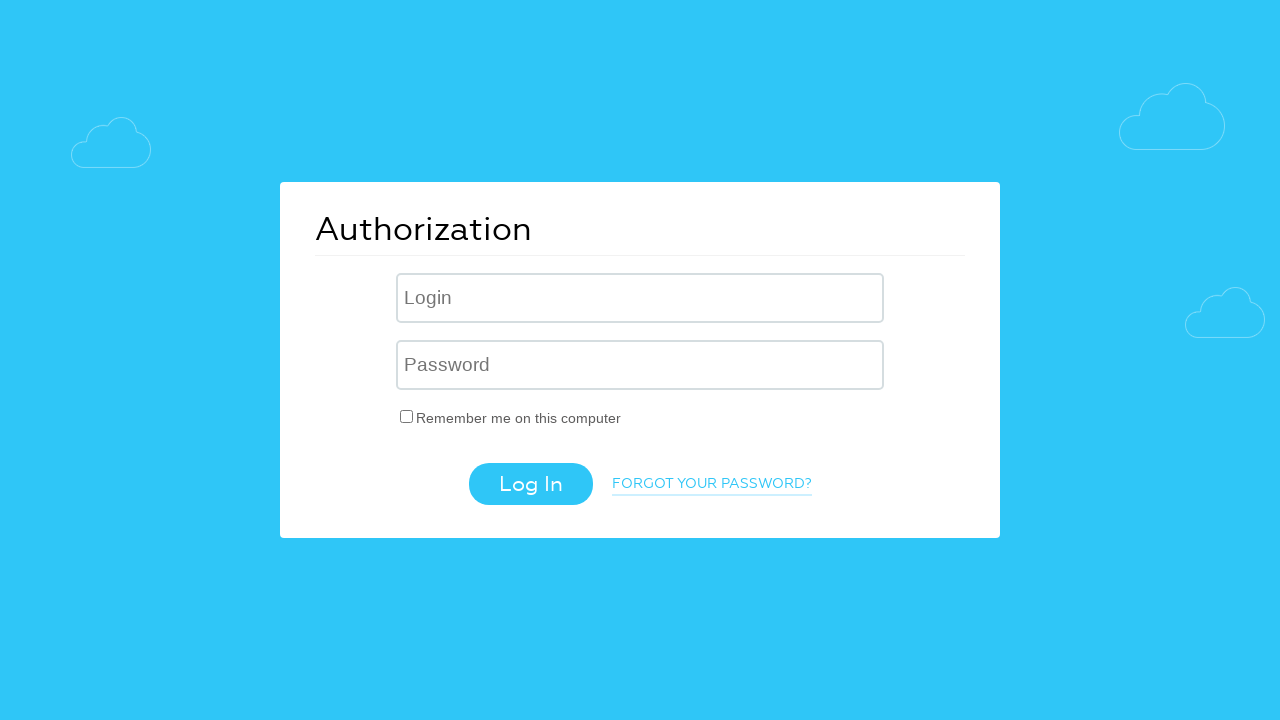

Verified 'Remember me' label text is 'Remember me on this computer'
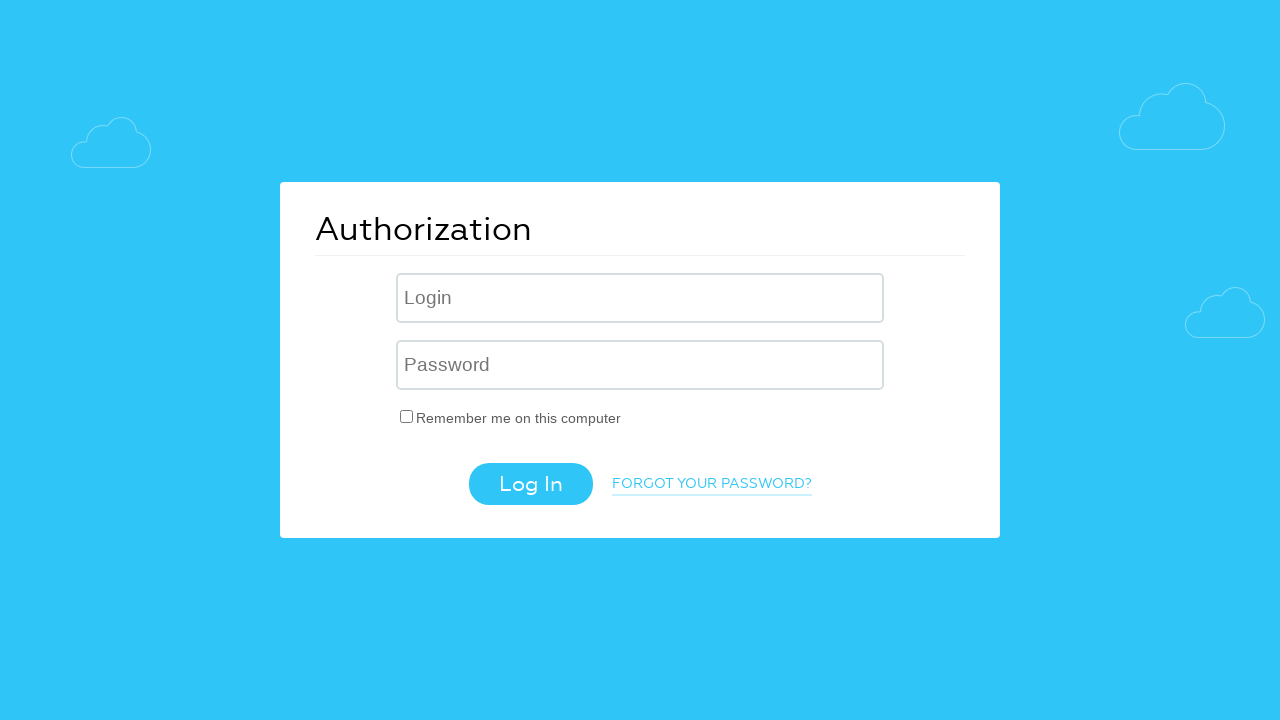

Retrieved text content from 'Forgot password' link
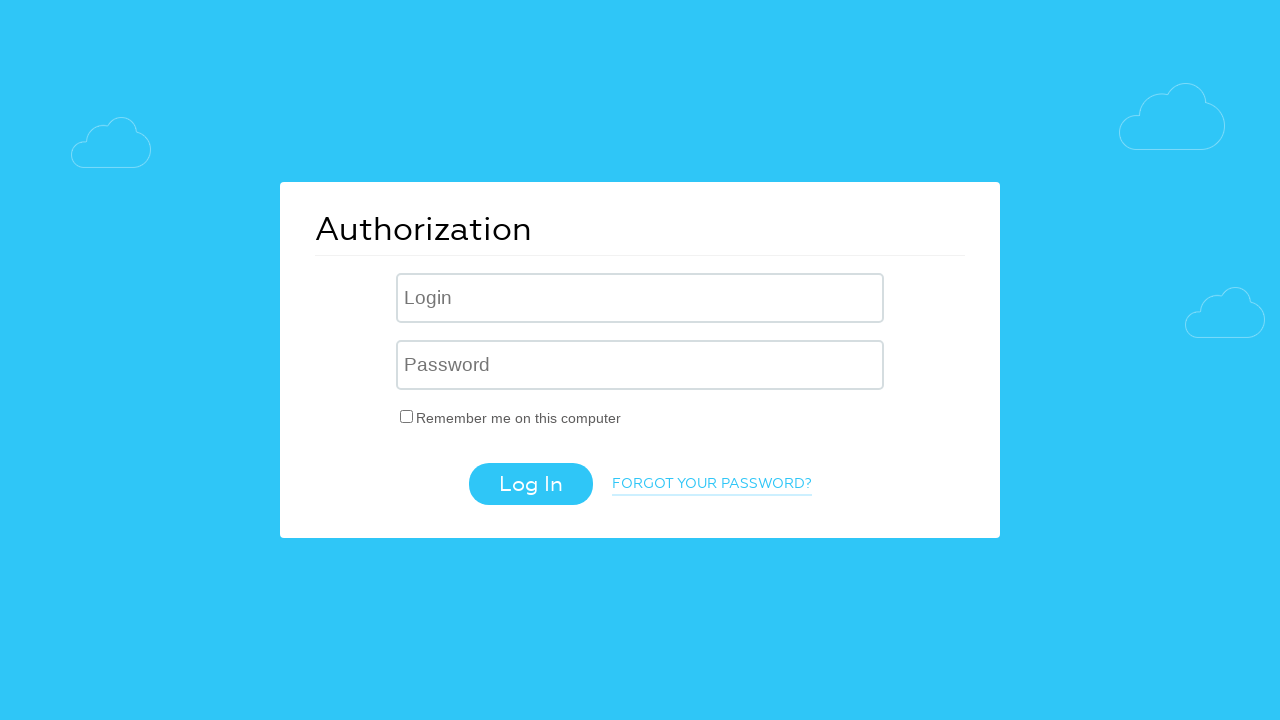

Verified 'Forgot password' link text is 'Forgot your password?'
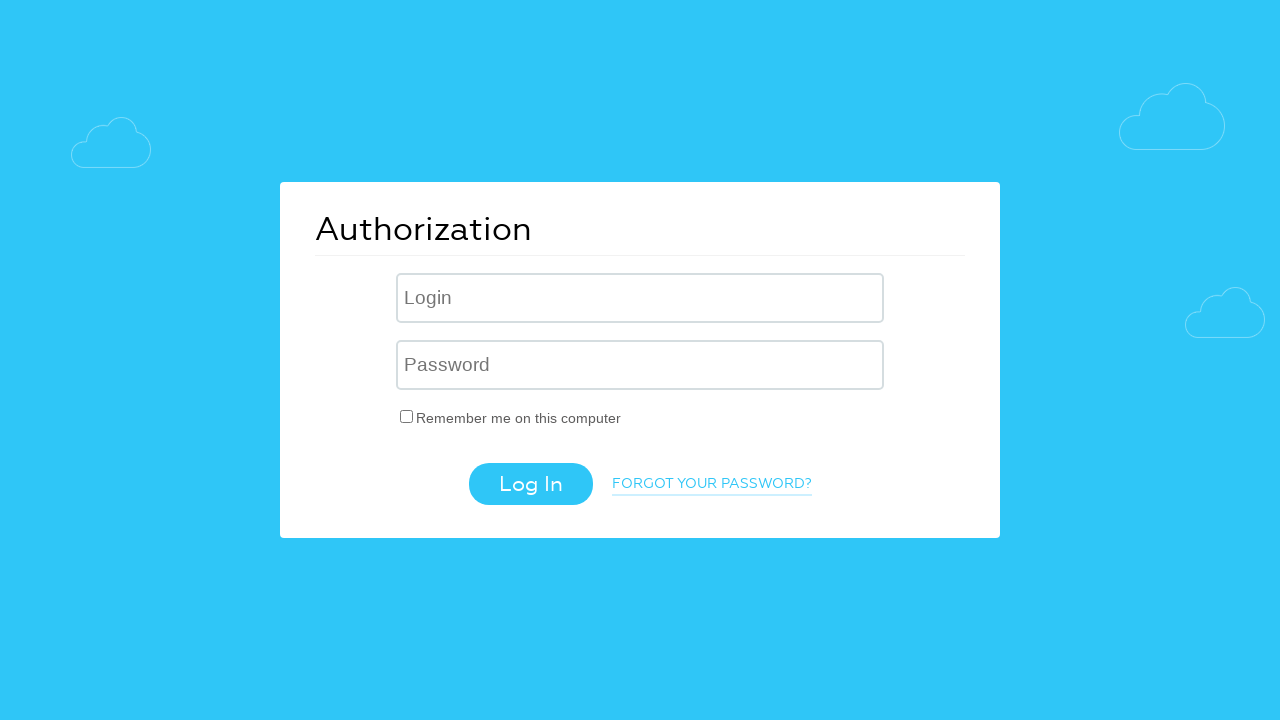

Retrieved href attribute from 'Forgot password' link
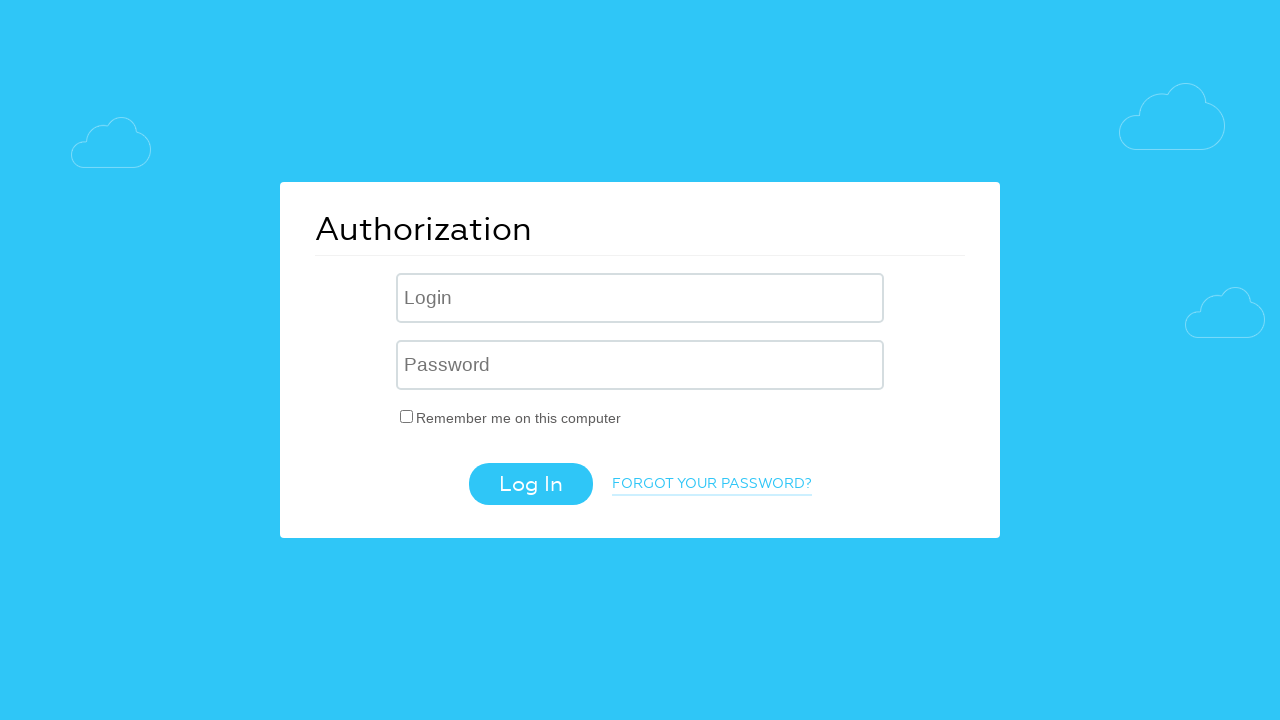

Verified 'Forgot password' link href contains 'forgot_password=yes'
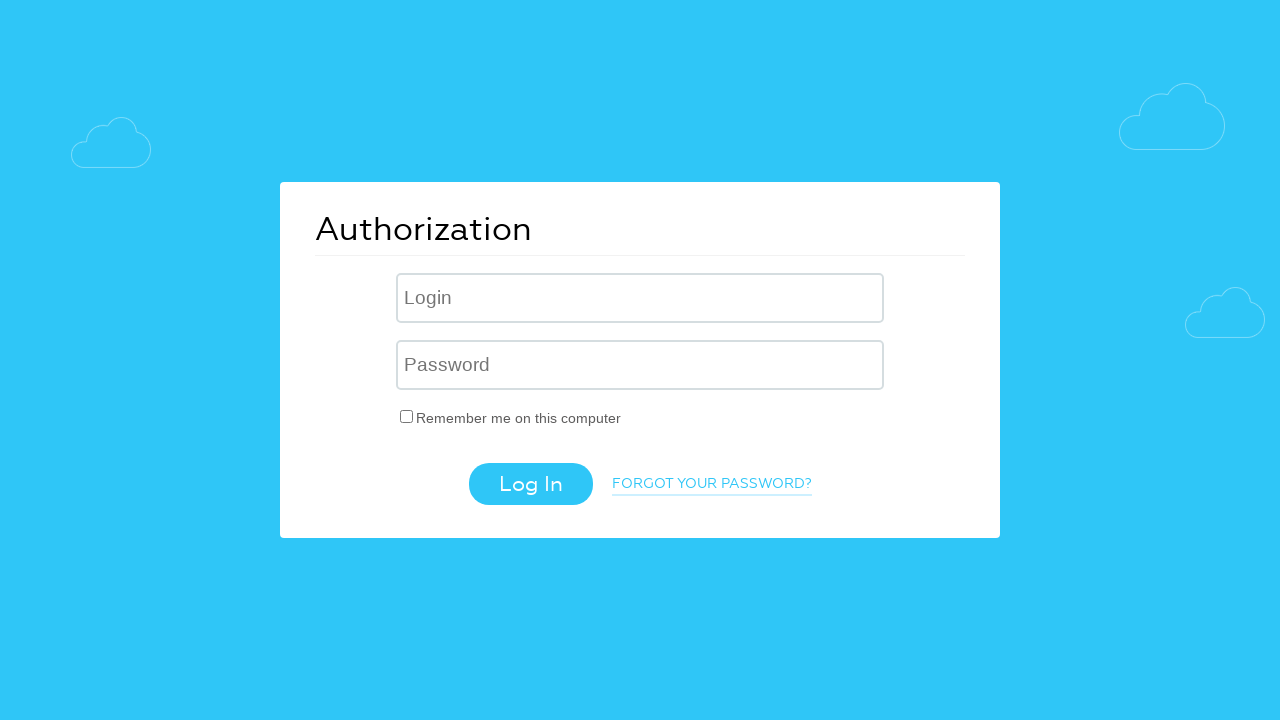

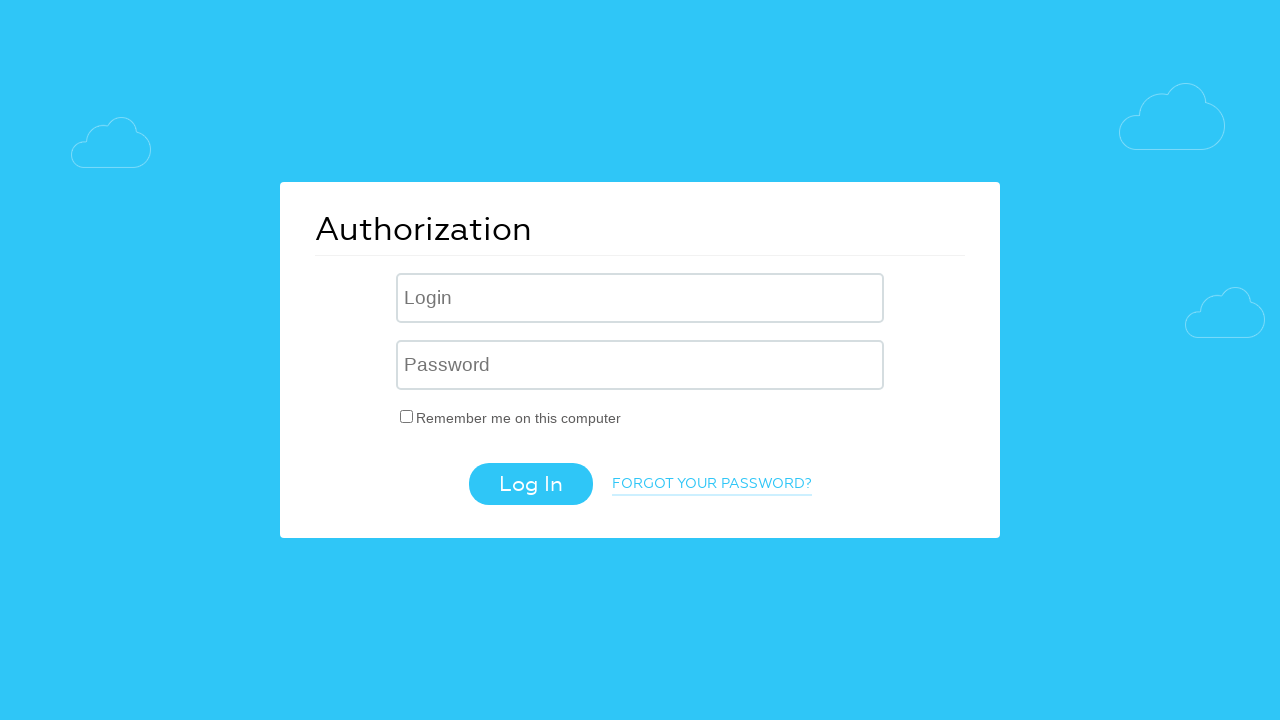